Tests clicking on Nokia Lumia product and verifying its price

Starting URL: https://www.demoblaze.com/

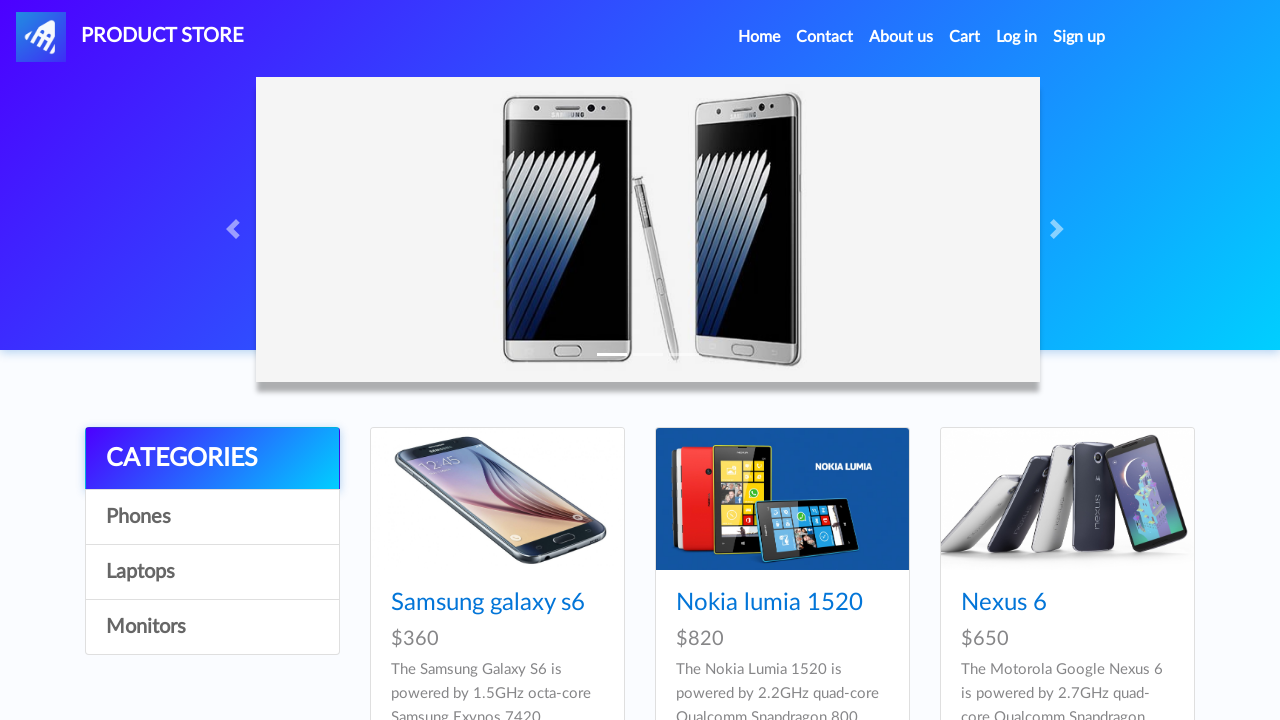

Clicked on Nokia Lumia product link at (782, 499) on xpath=//div/a[@href='prod.html?idp_=2']
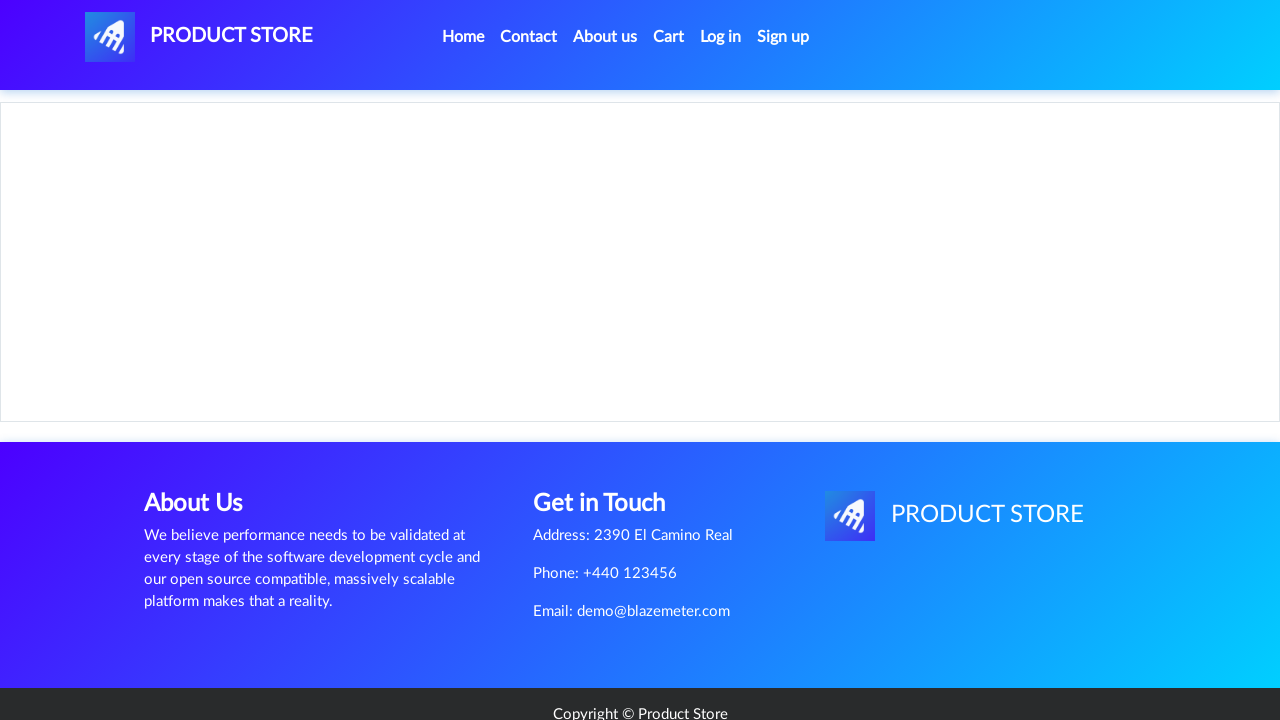

Waited for Nokia Lumia price ($820) to be displayed
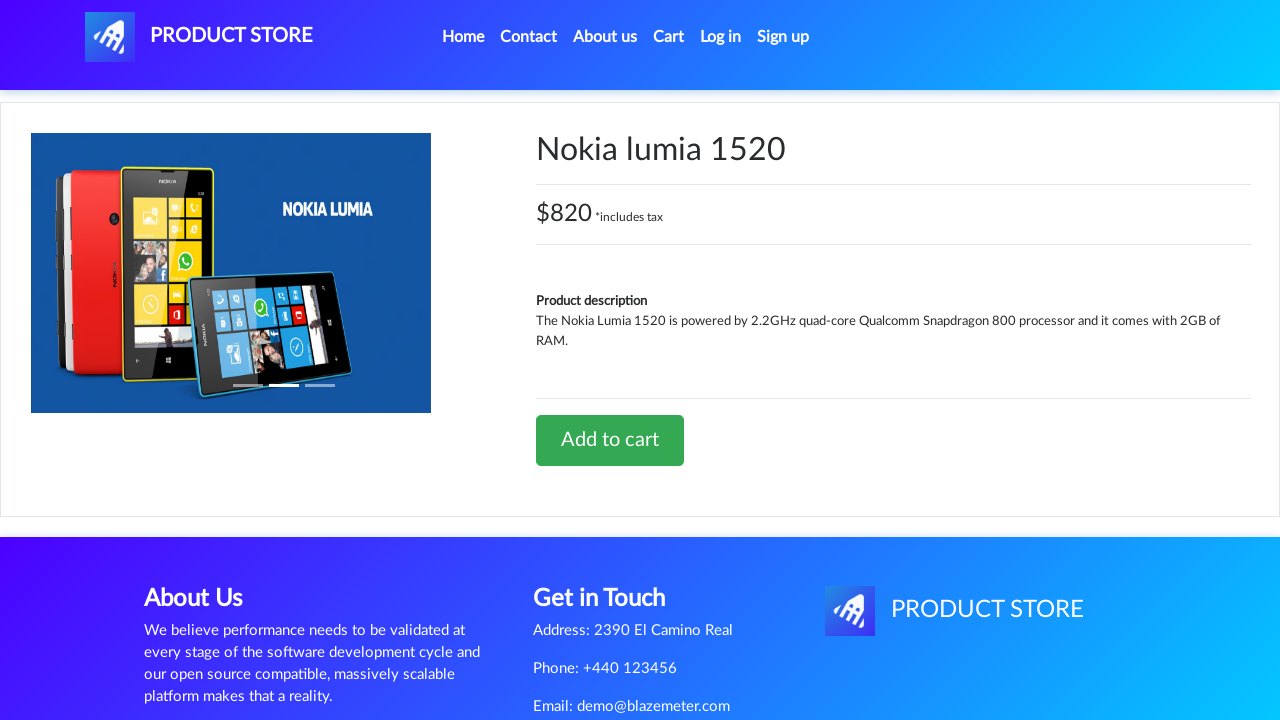

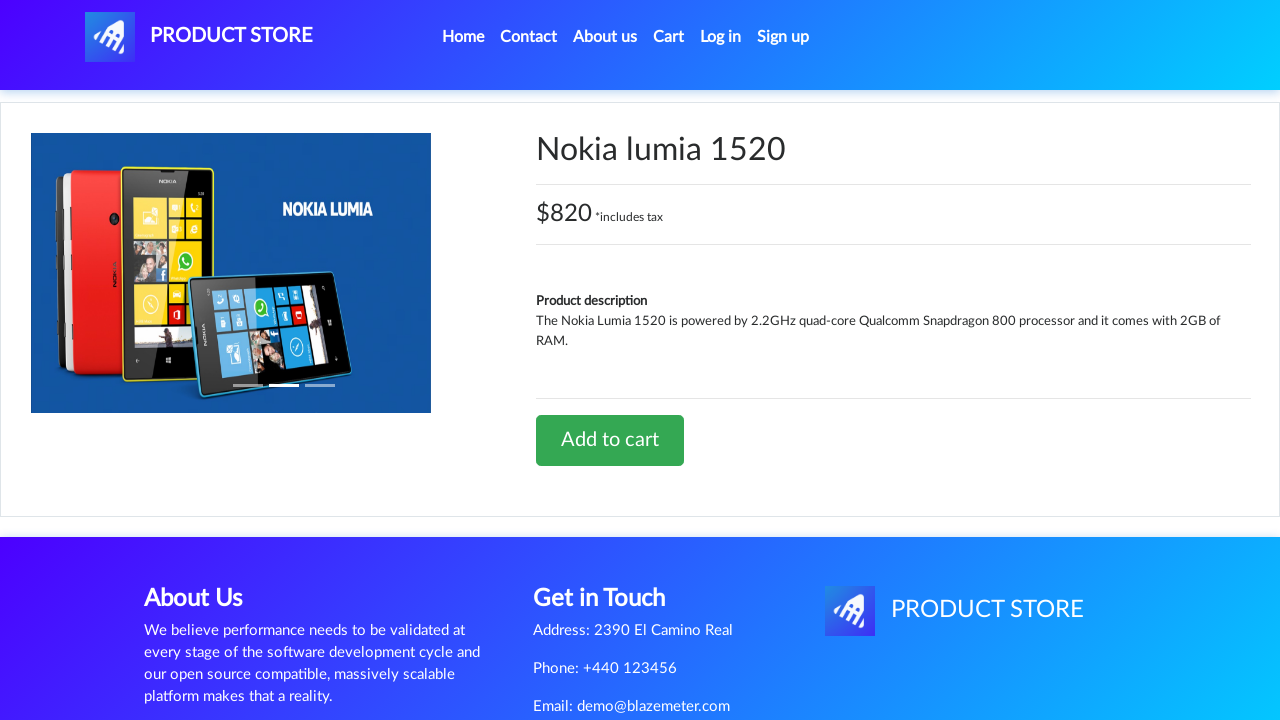